Fills only the required fields of the practice form and submits it to verify minimal form submission works

Starting URL: https://demoqa.com/automation-practice-form

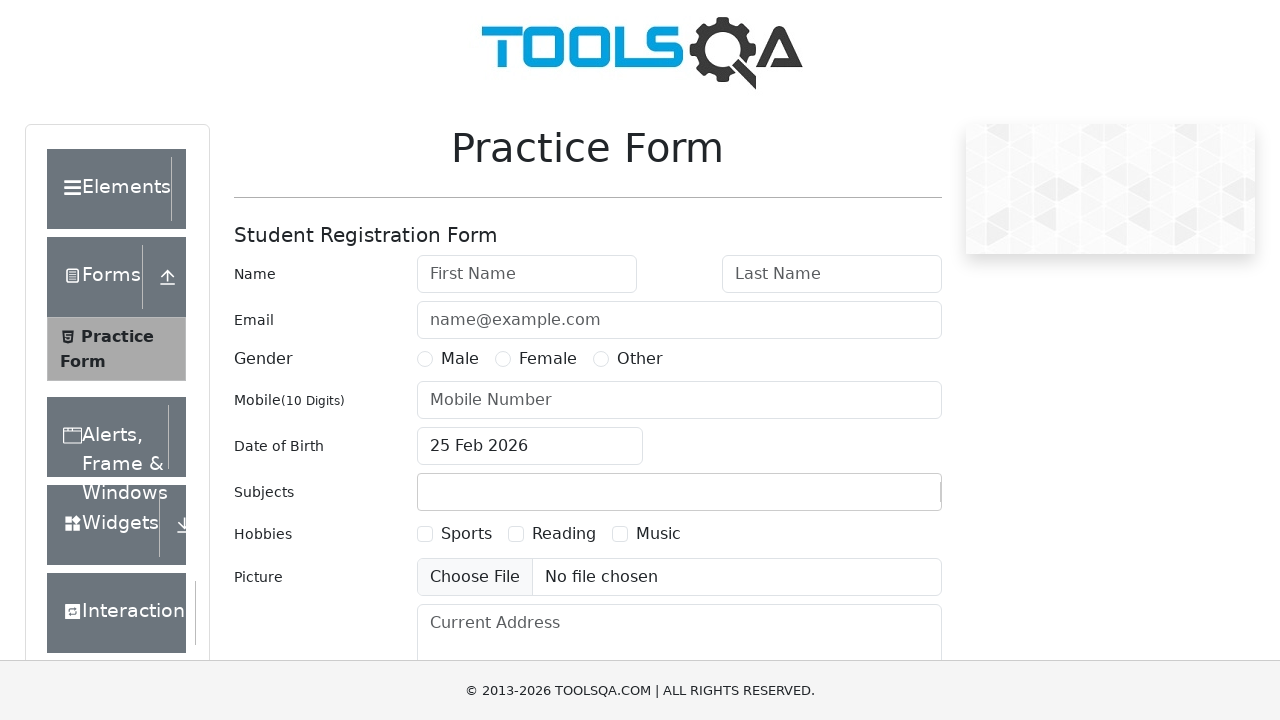

Waited for form heading to load
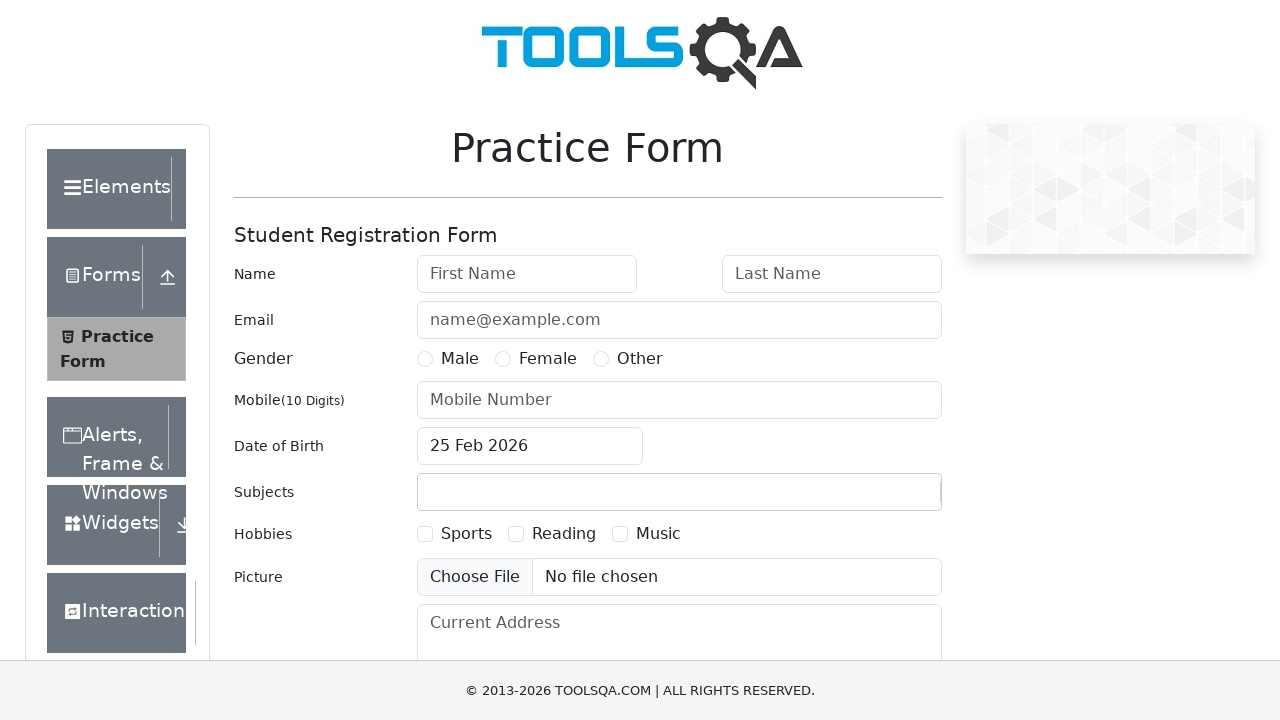

Filled first name field with 'Anton' on #firstName
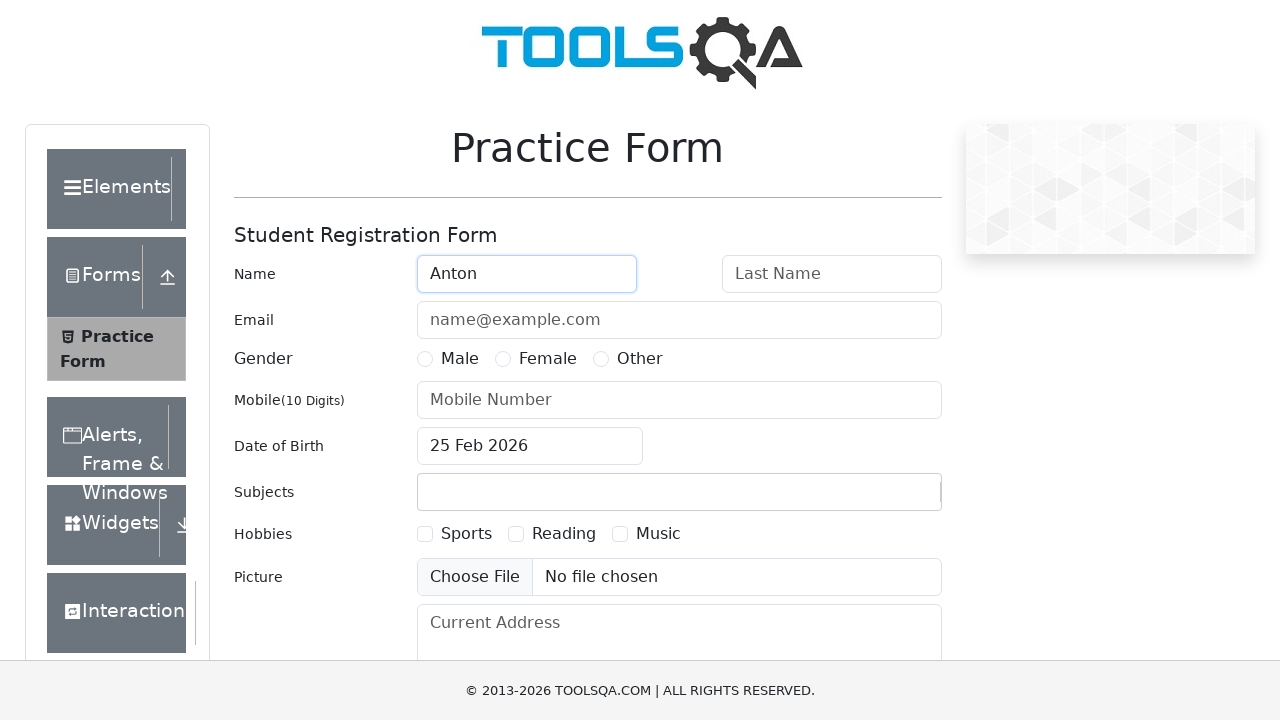

Filled last name field with 'Pifchi' on #lastName
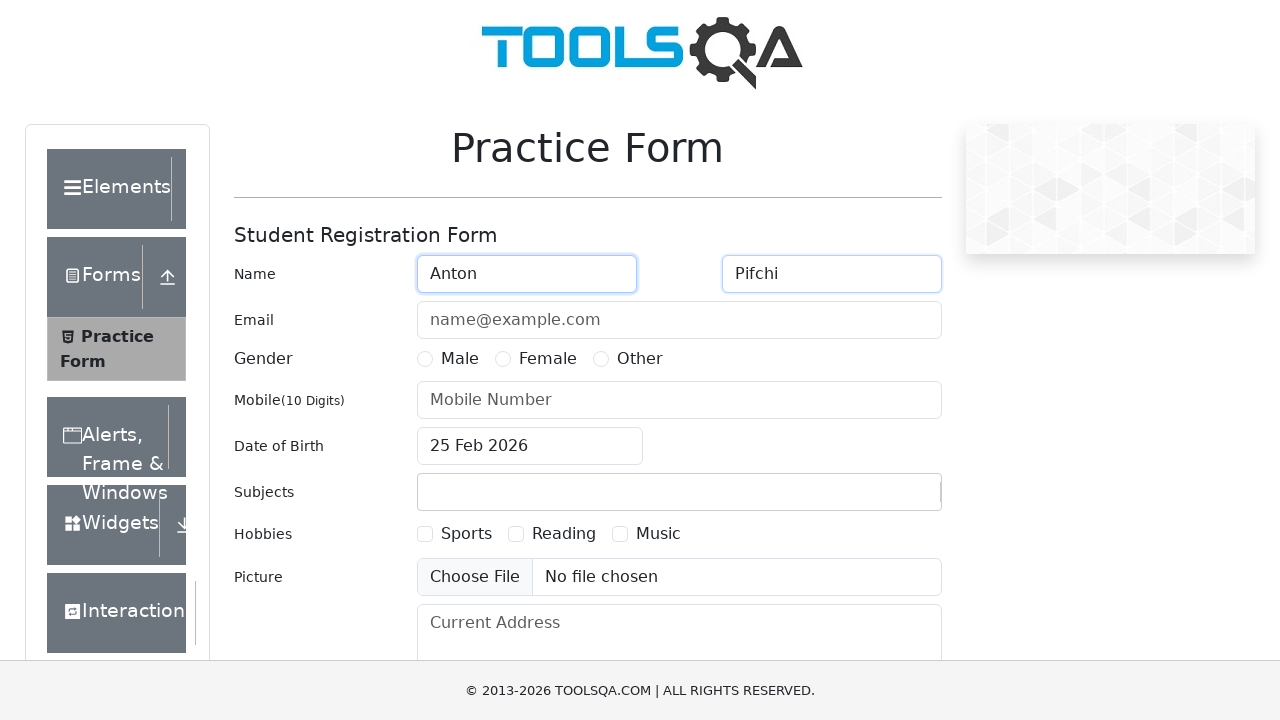

Selected 'Male' gender radio button
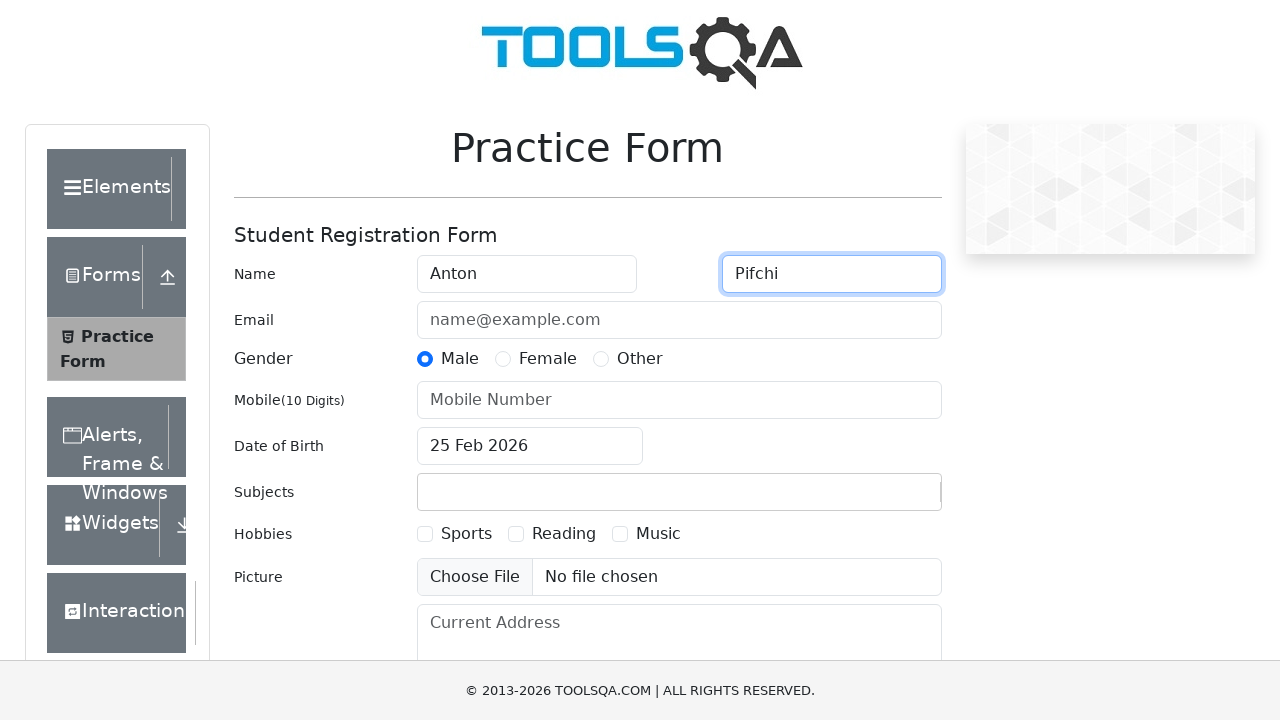

Filled phone number field with '89000000001' on #userNumber
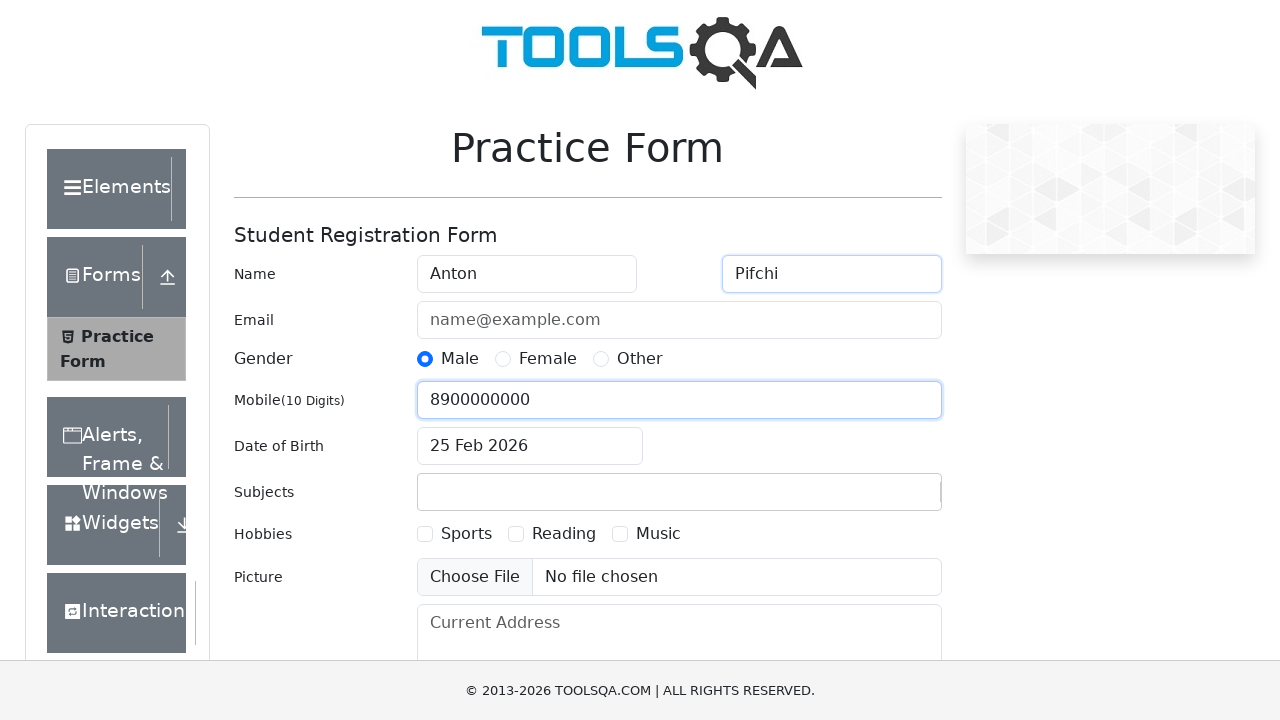

Scrolled down 300 pixels to reveal submit button
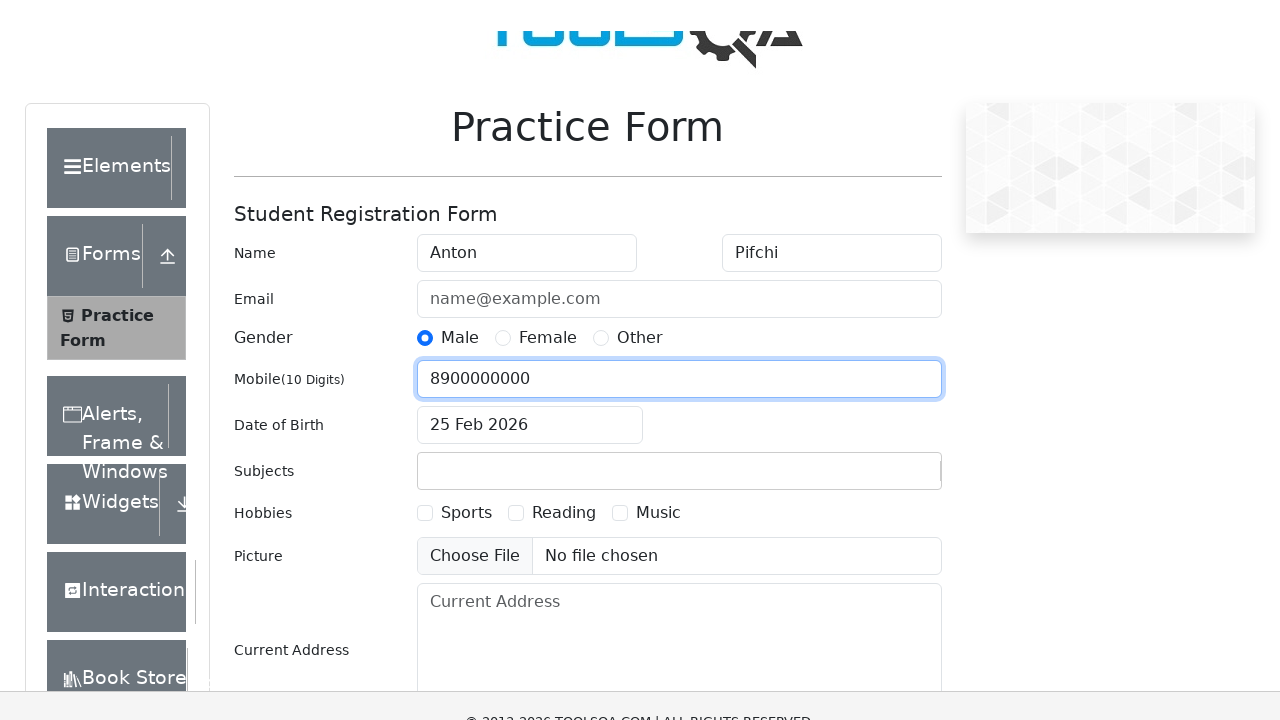

Clicked submit button to submit form at (885, 527) on #submit
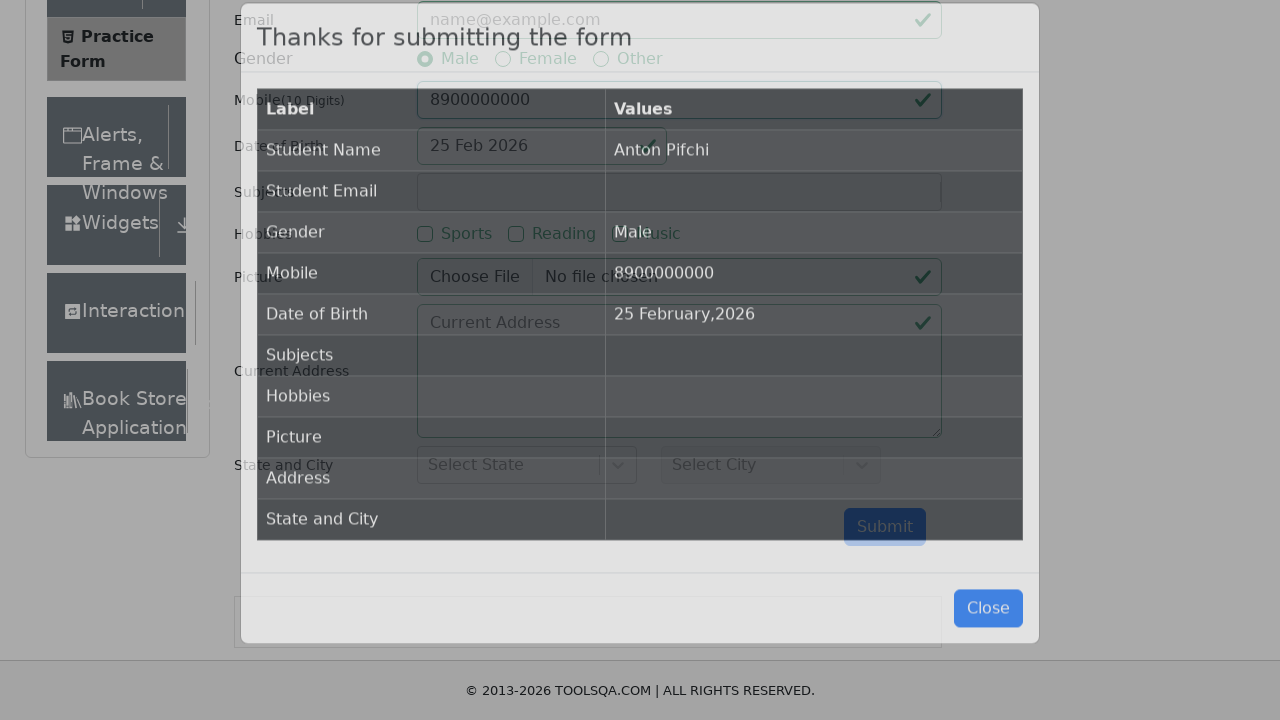

Form submission modal appeared
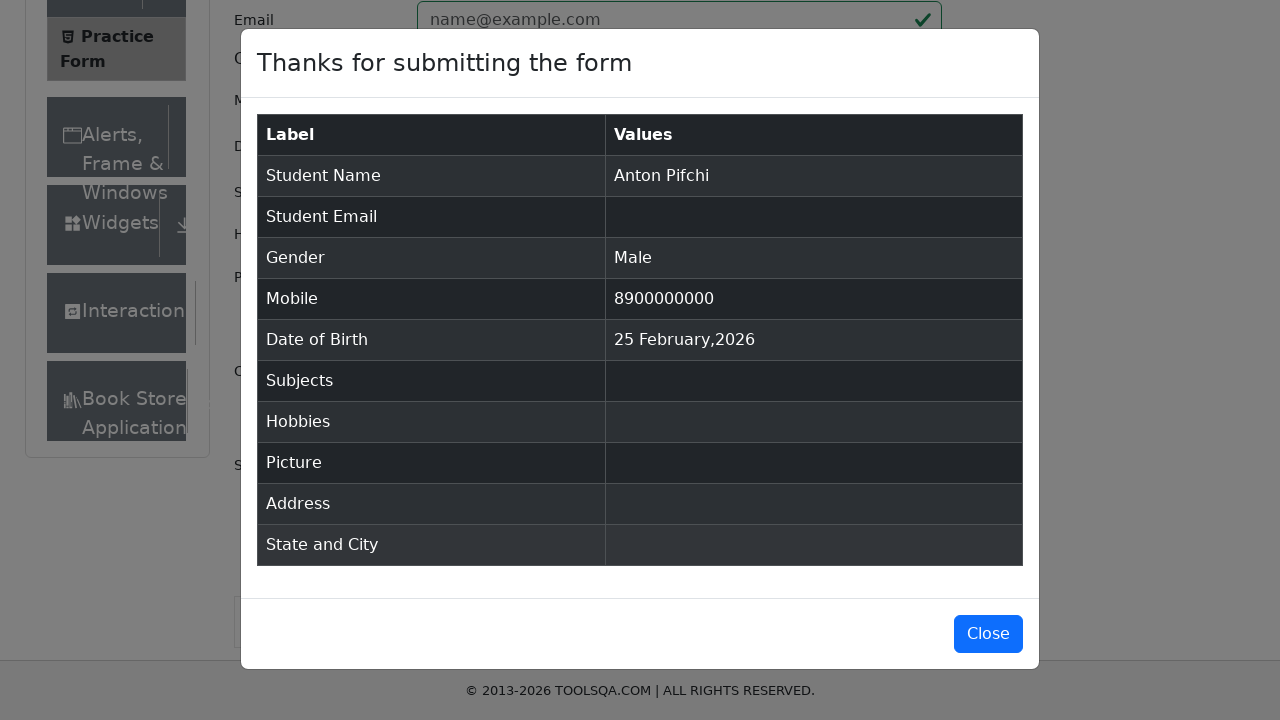

Closed form submission modal at (988, 634) on #closeLargeModal
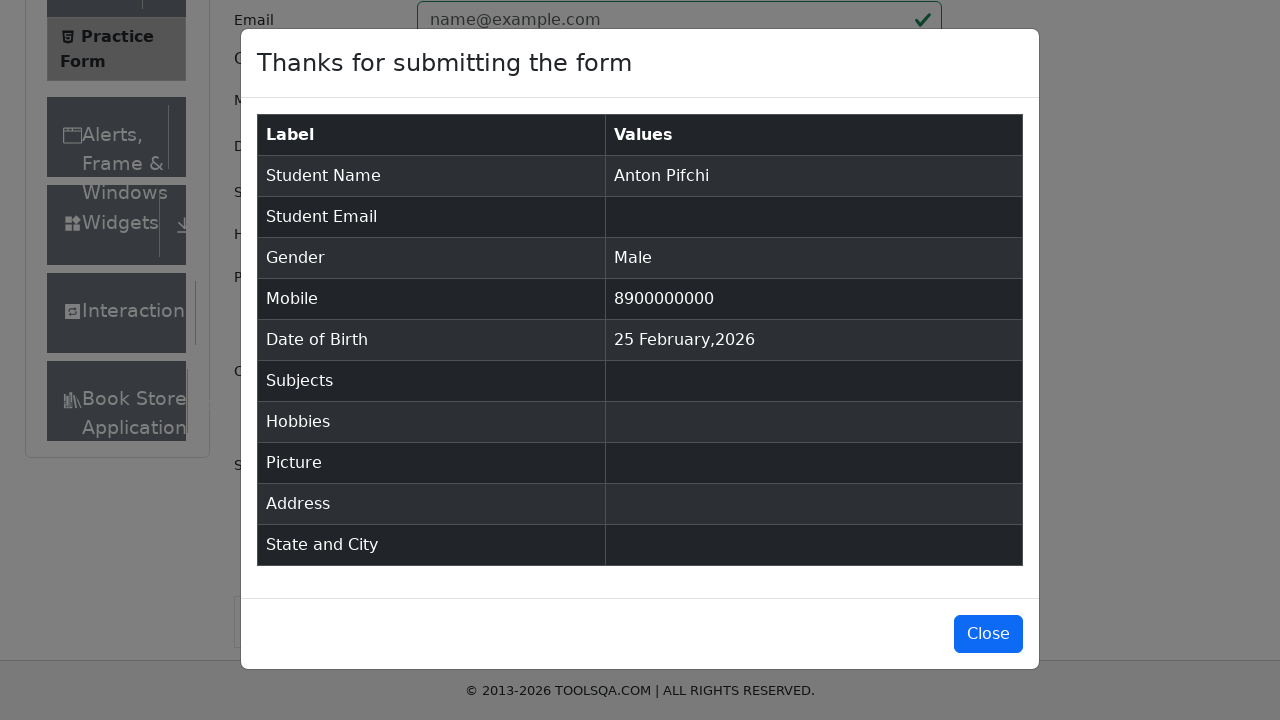

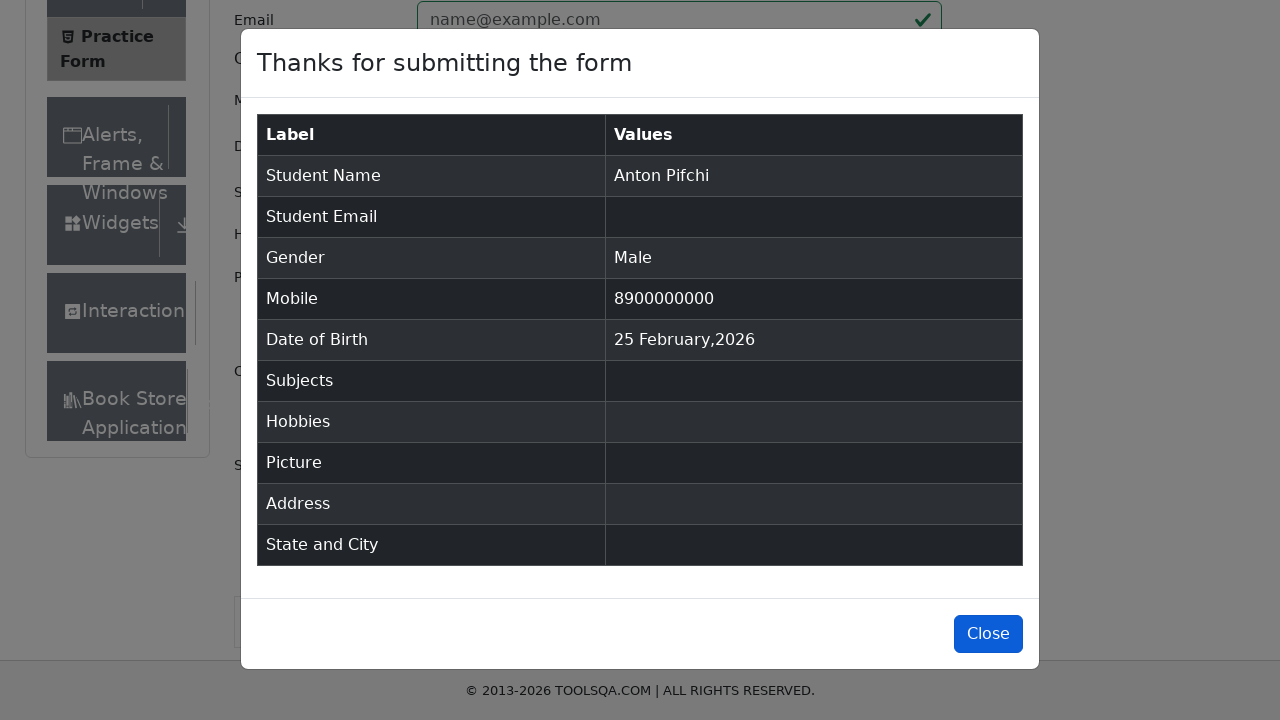